Tests double-click functionality by scrolling to and double-clicking a button

Starting URL: https://automationfc.github.io/basic-form/index.html

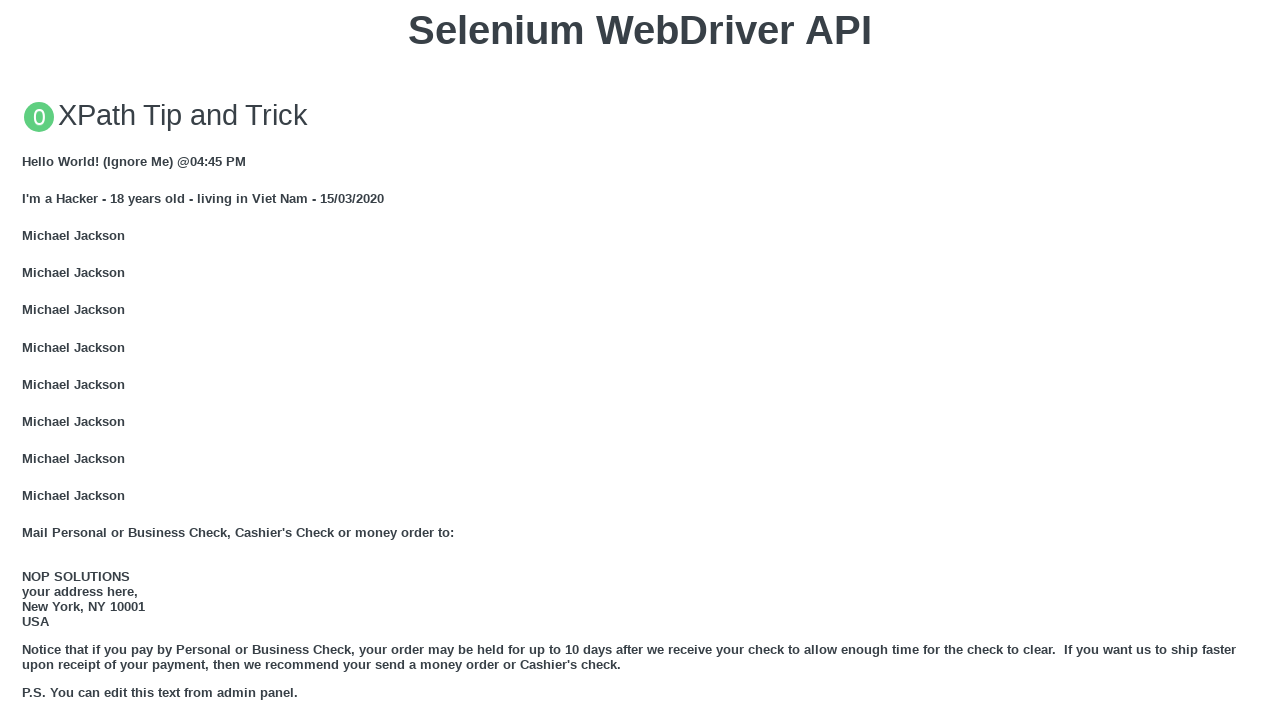

Located double-click button element
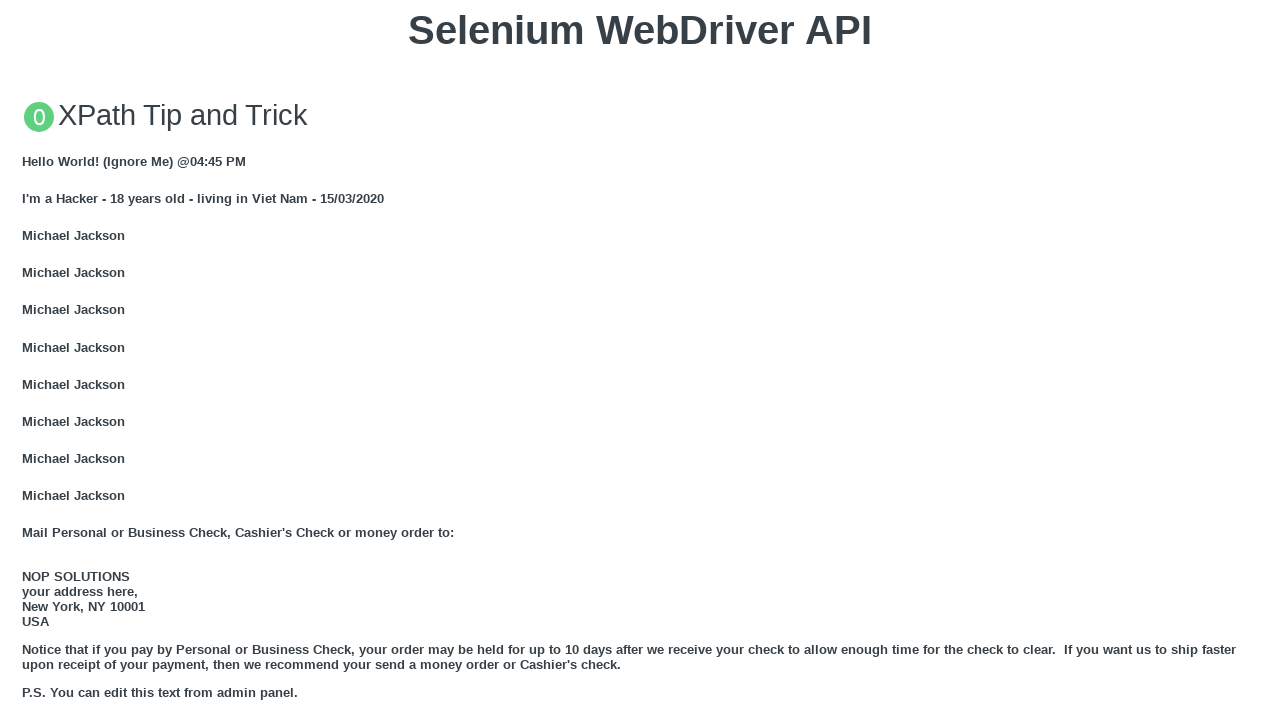

Scrolled to double-click button
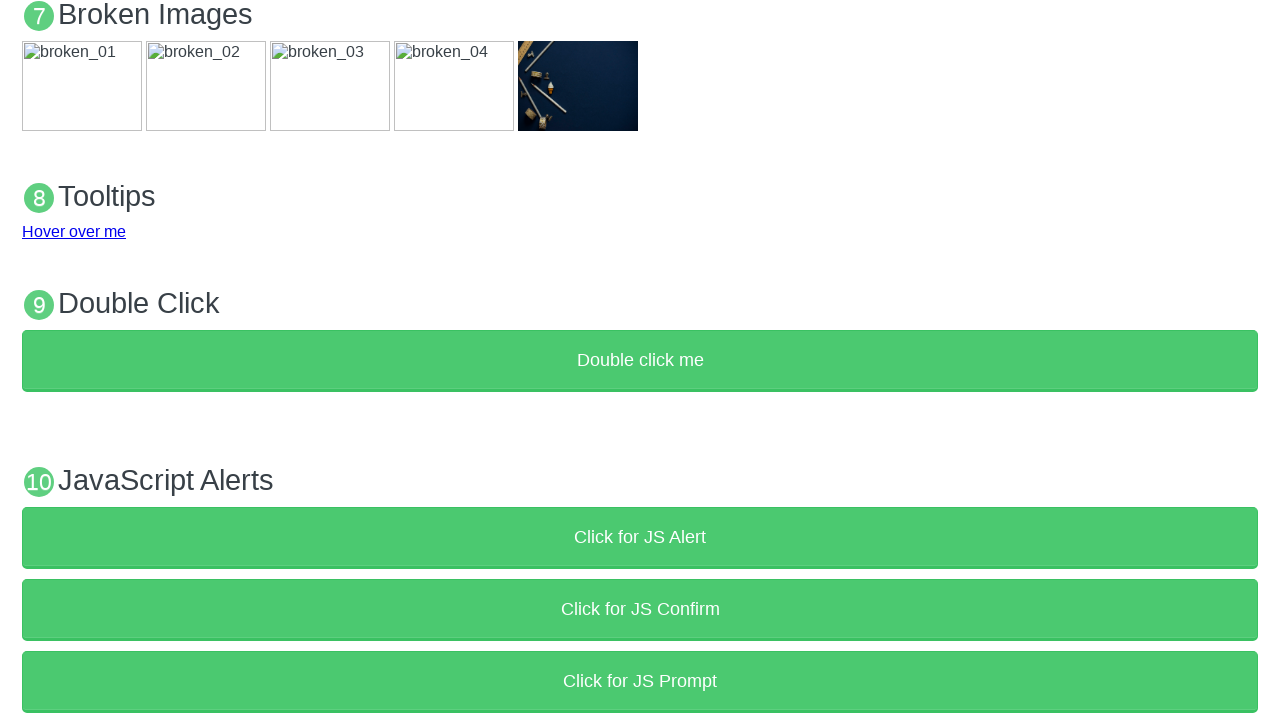

Double-clicked the button at (640, 361) on button:has-text('Double click me')
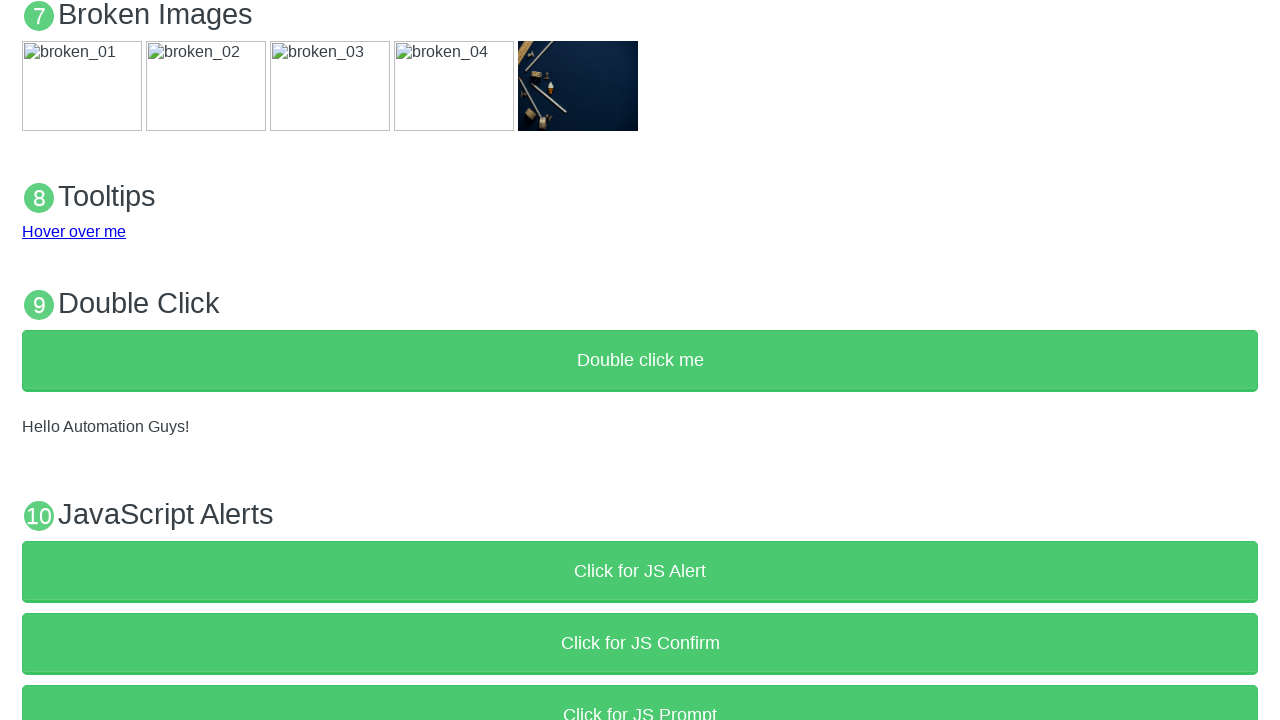

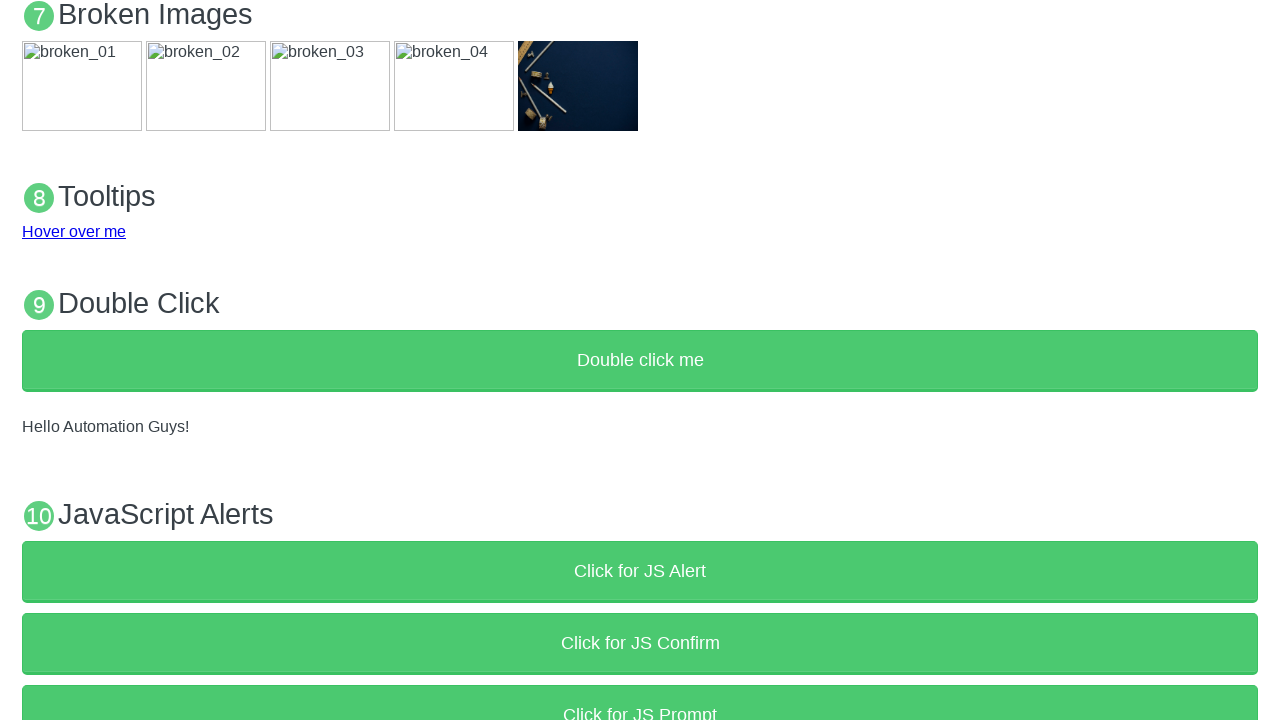